Tests jQuery UI menu by navigating through nested menu items using hover actions

Starting URL: https://the-internet.herokuapp.com/jqueryui/menu

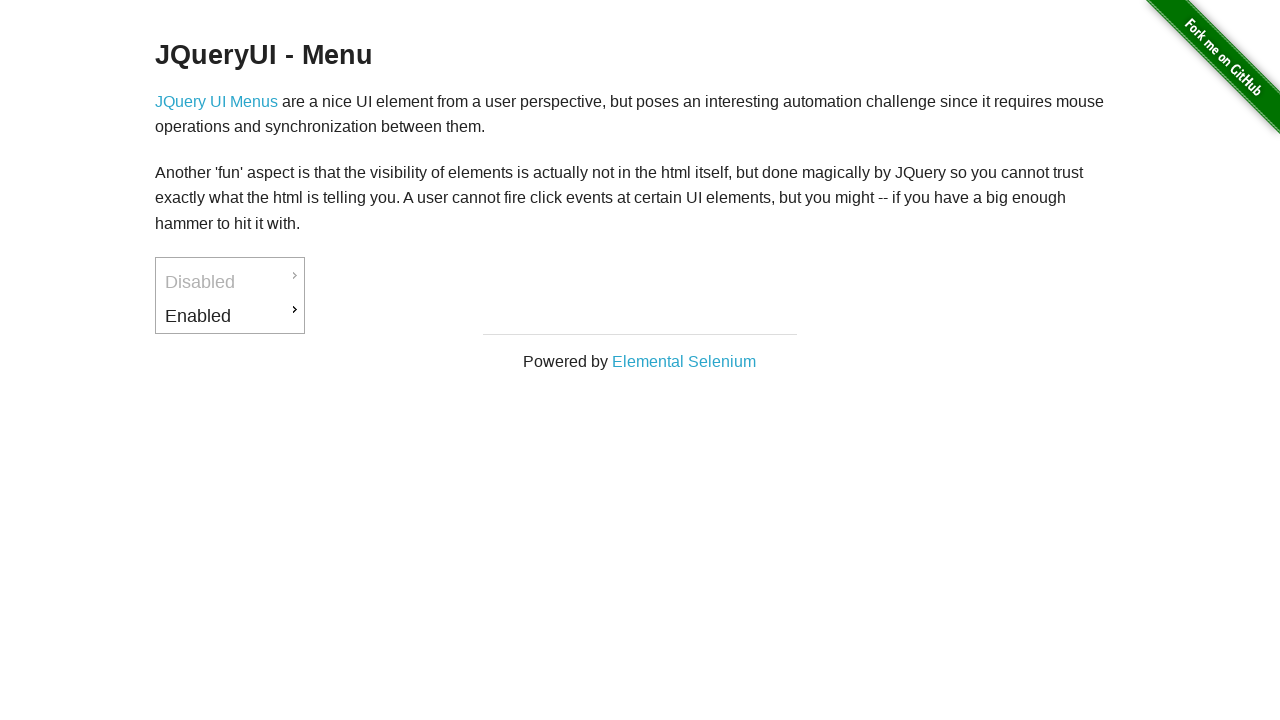

Hovered over Enabled menu item at (230, 316) on #ui-id-3
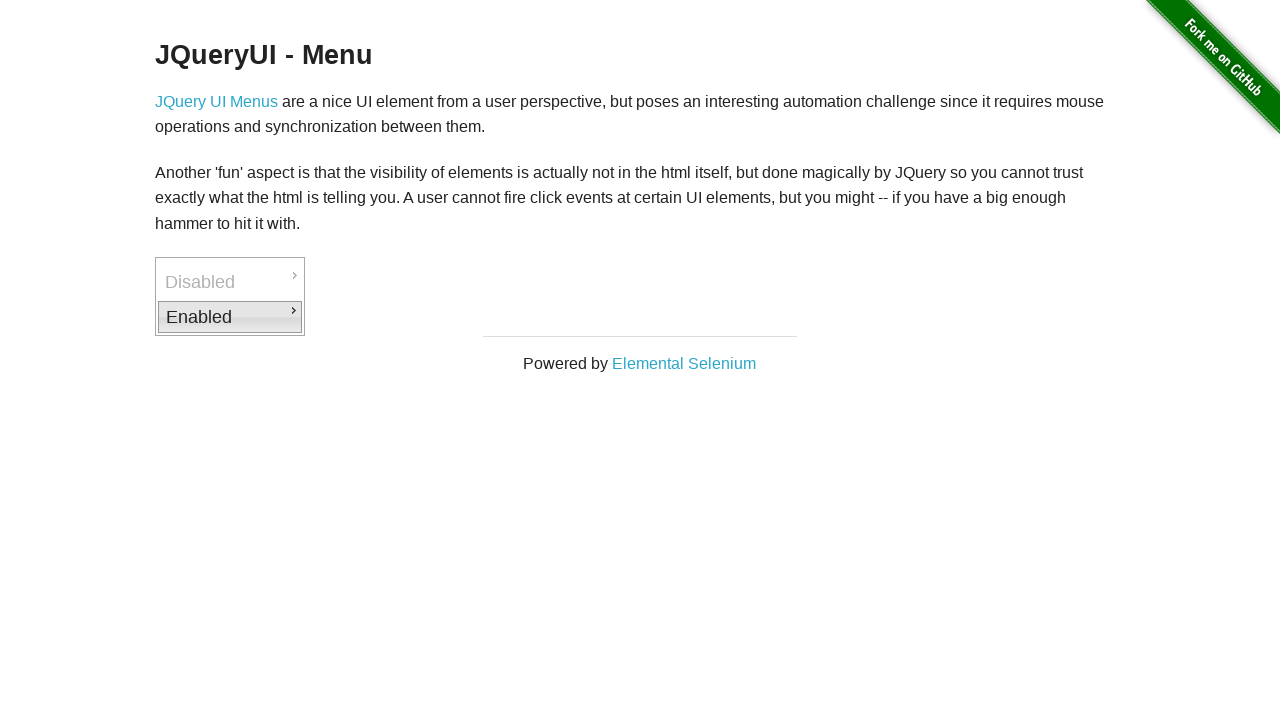

Hovered over Downloads submenu at (376, 319) on #ui-id-4
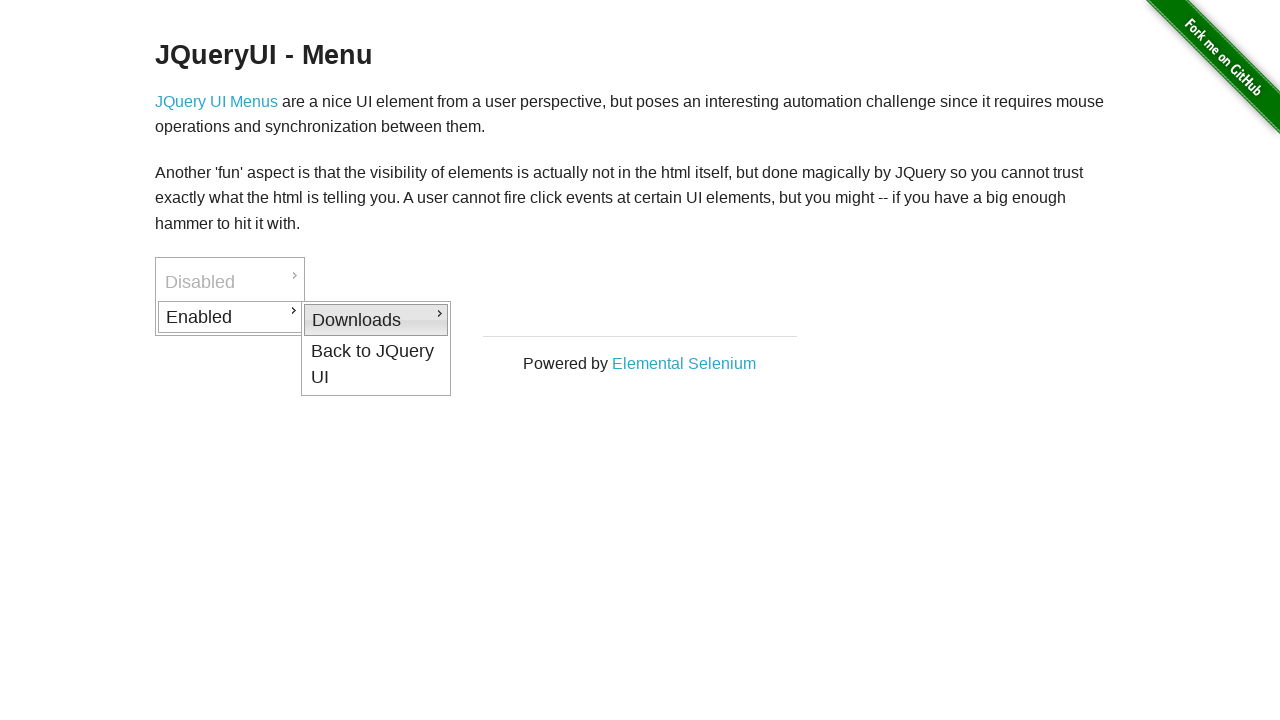

CSV option submenu appeared
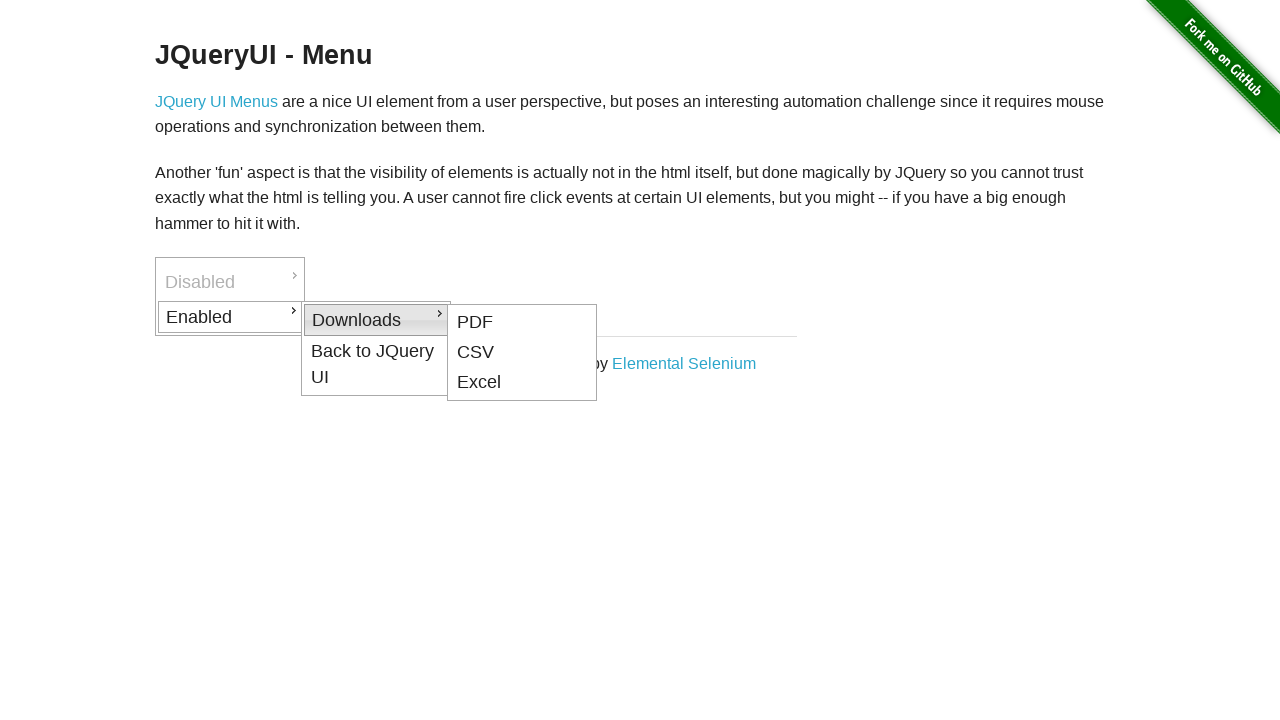

Clicked CSV option in Downloads submenu at (522, 352) on #ui-id-6
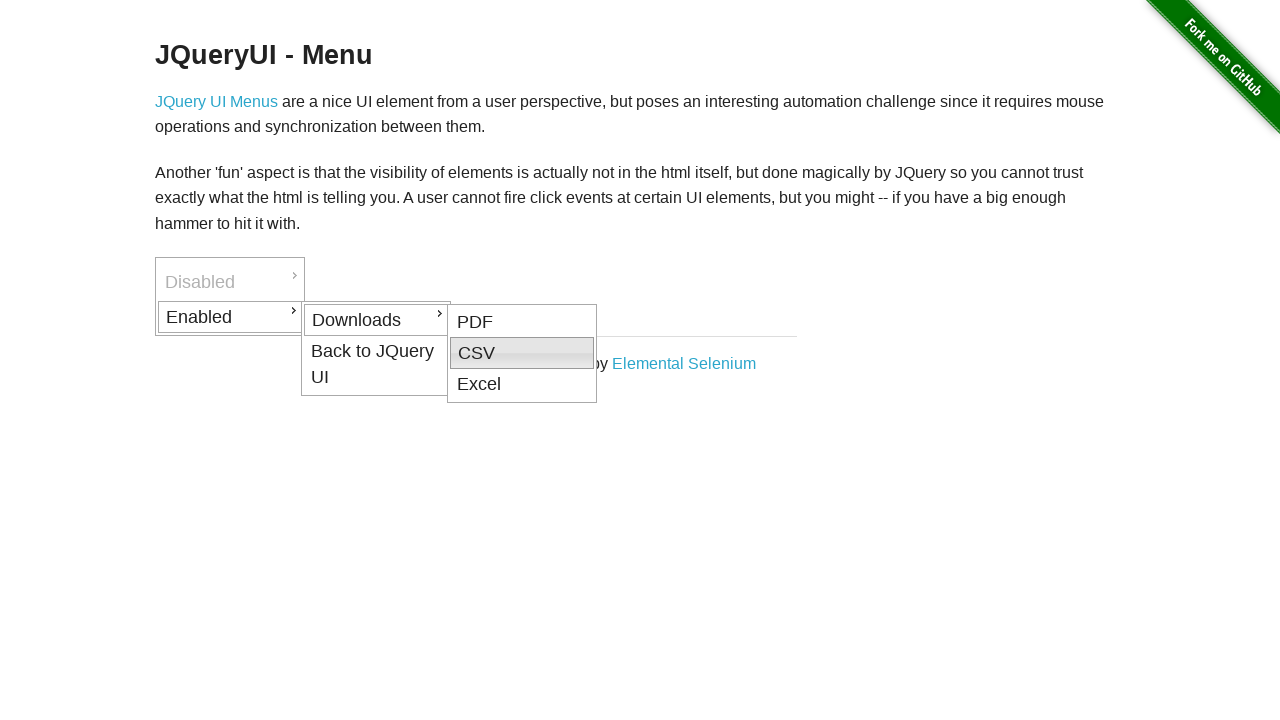

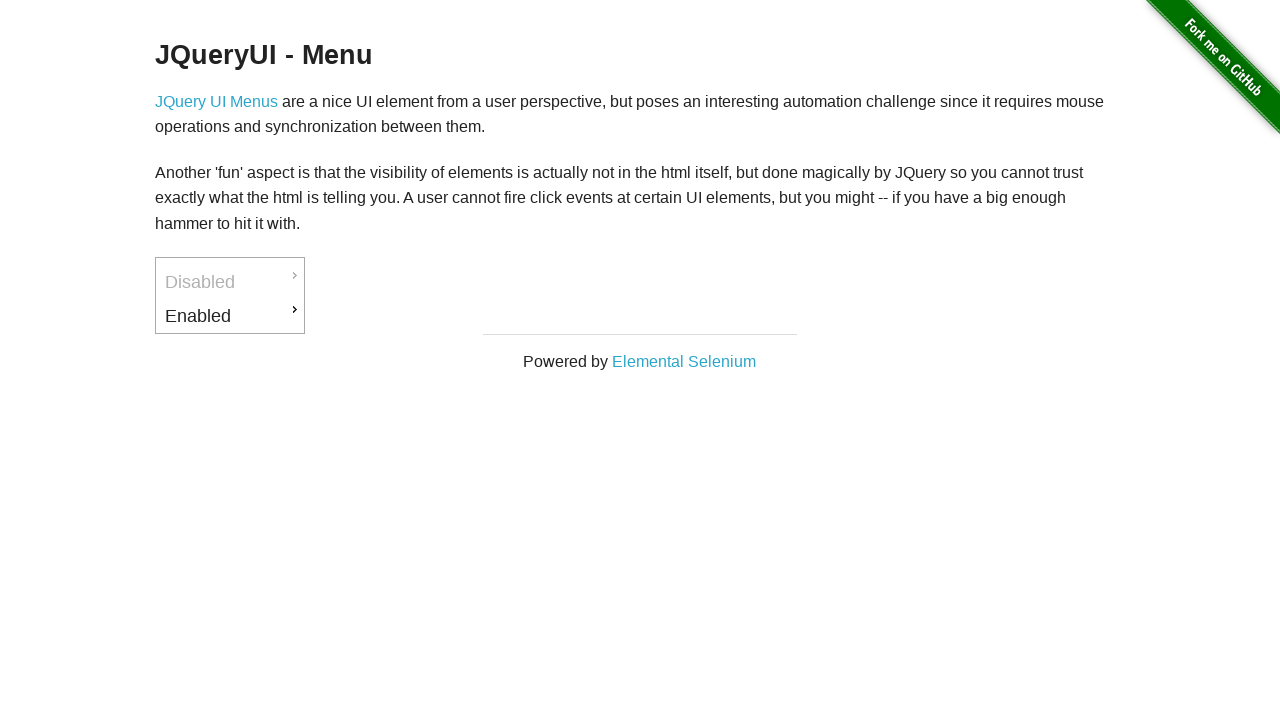